Tests selecting an option from a dropdown list by iterating through all options and clicking the one with matching text, then verifying the selection was made correctly.

Starting URL: http://the-internet.herokuapp.com/dropdown

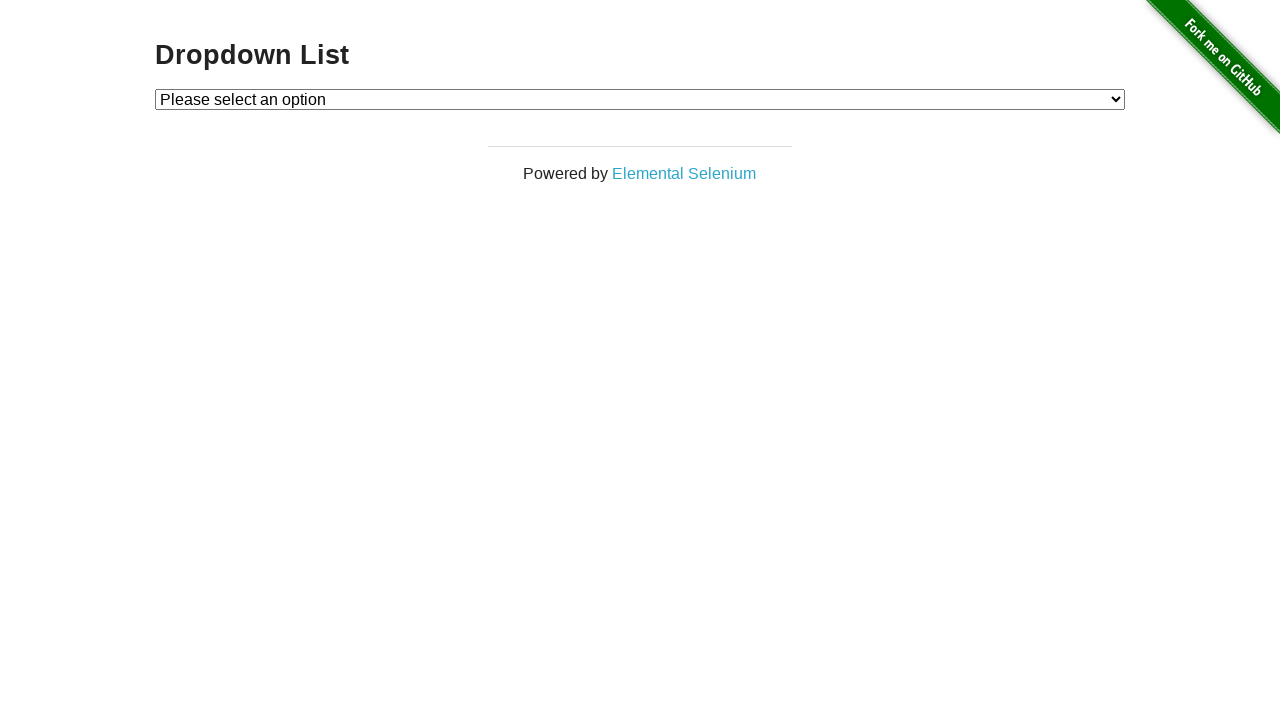

Located the dropdown element
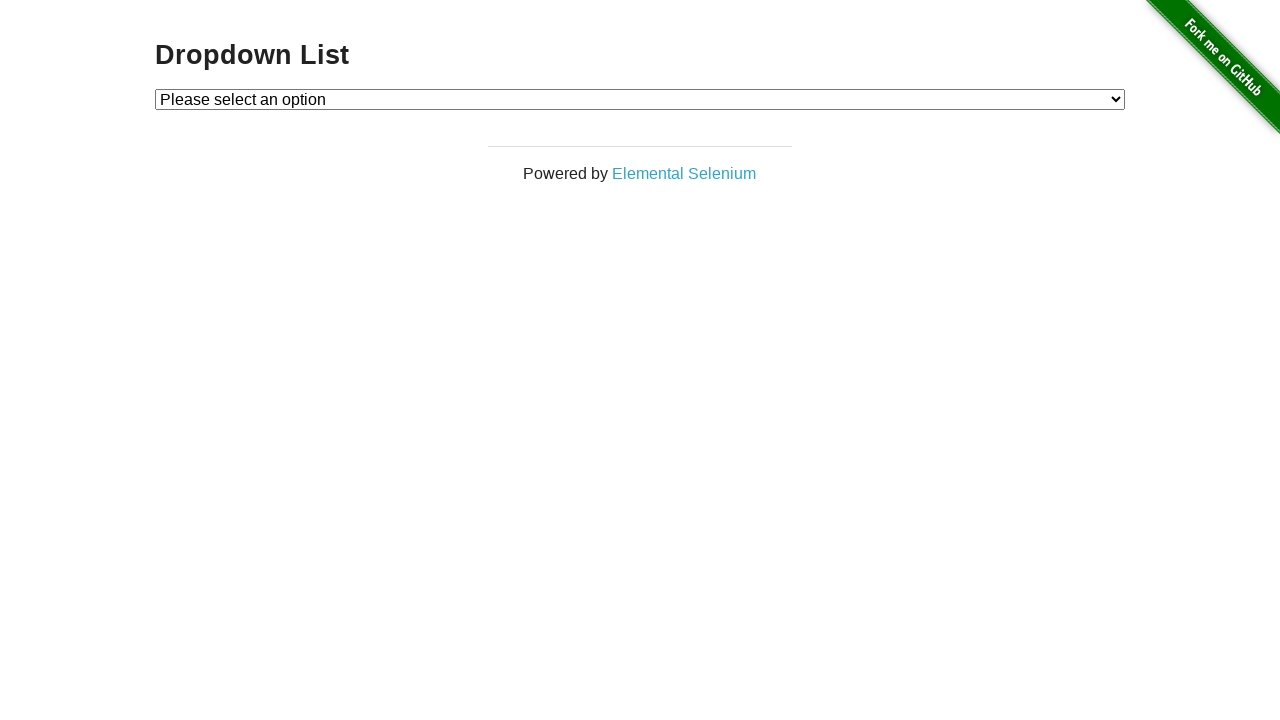

Selected 'Option 1' from the dropdown on #dropdown
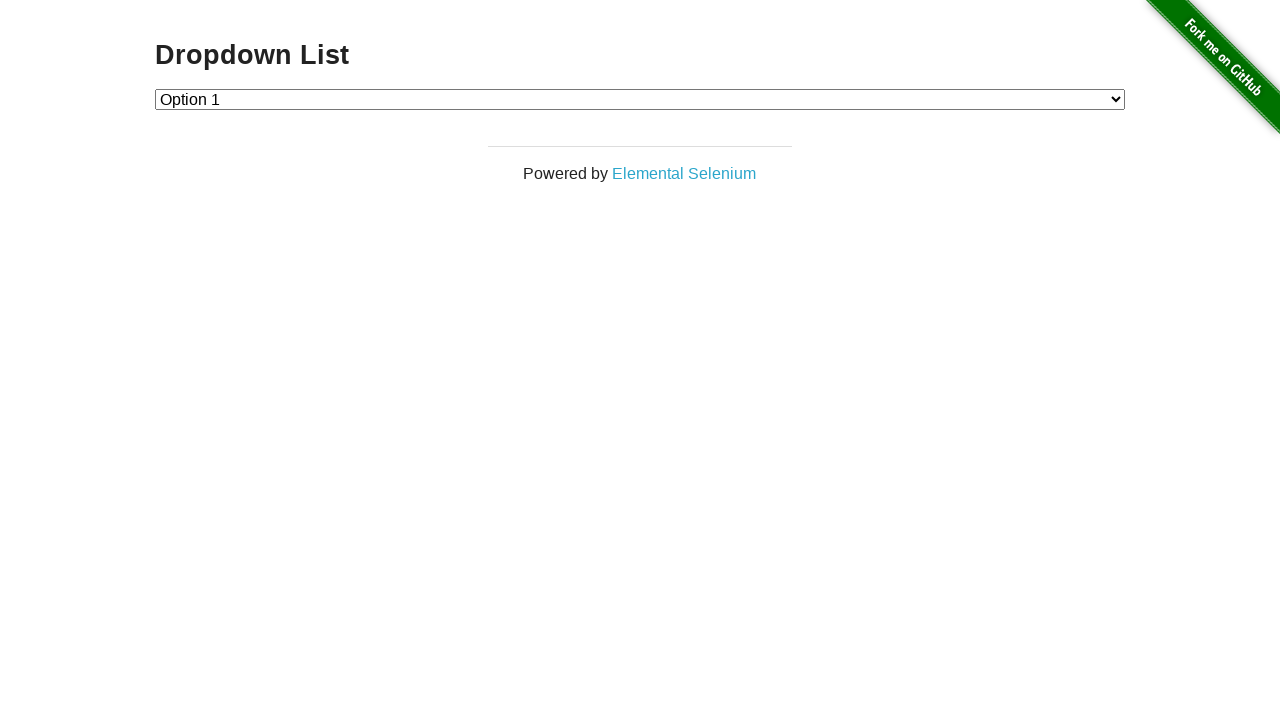

Retrieved the selected dropdown value
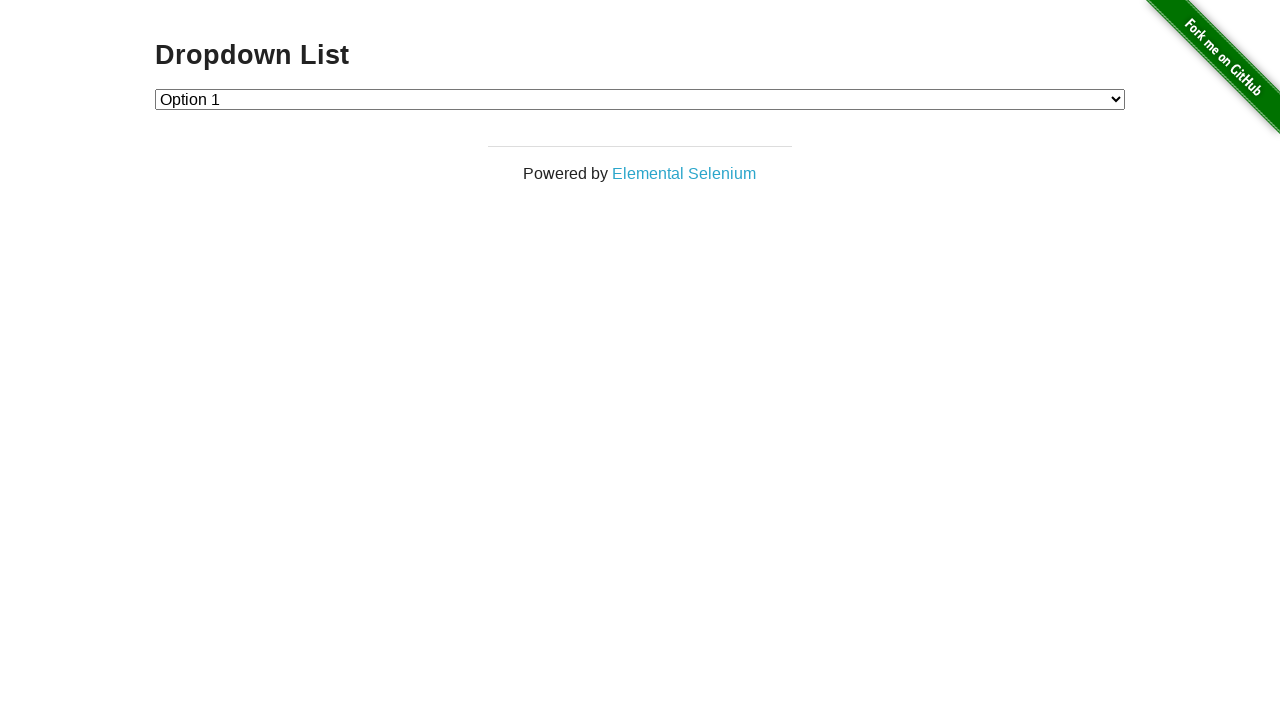

Verified that 'Option 1' (value '1') was correctly selected
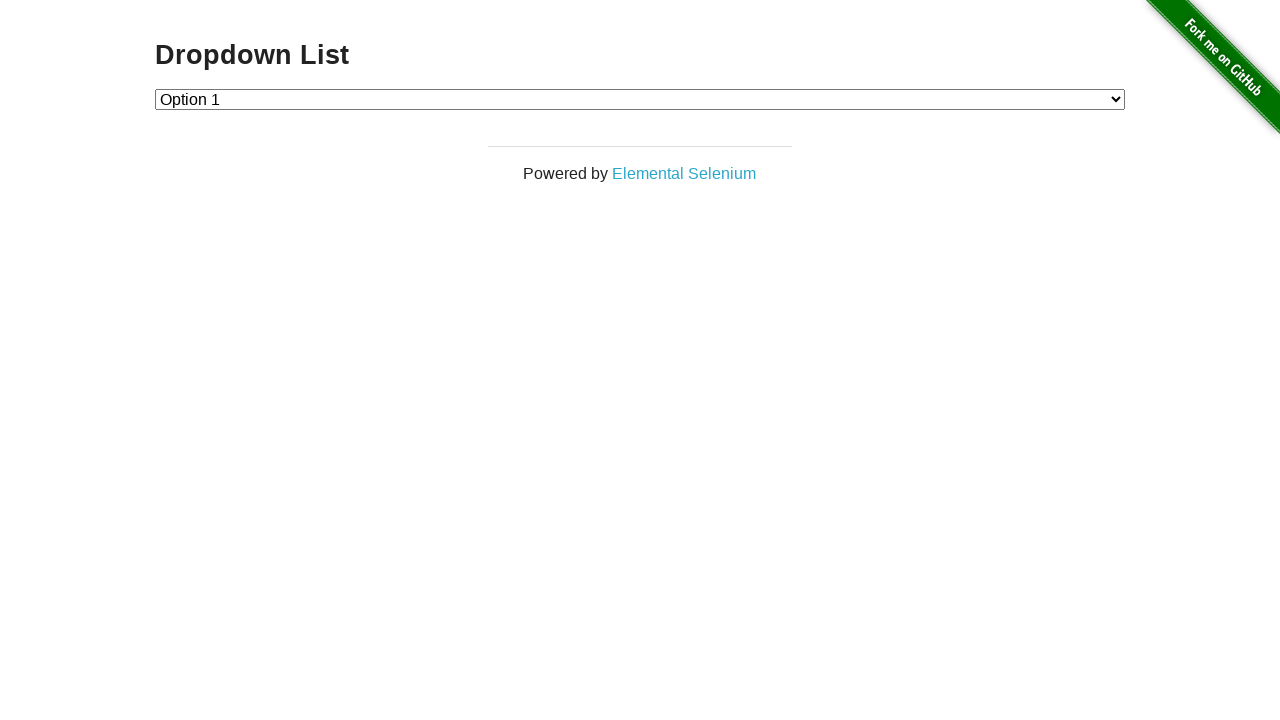

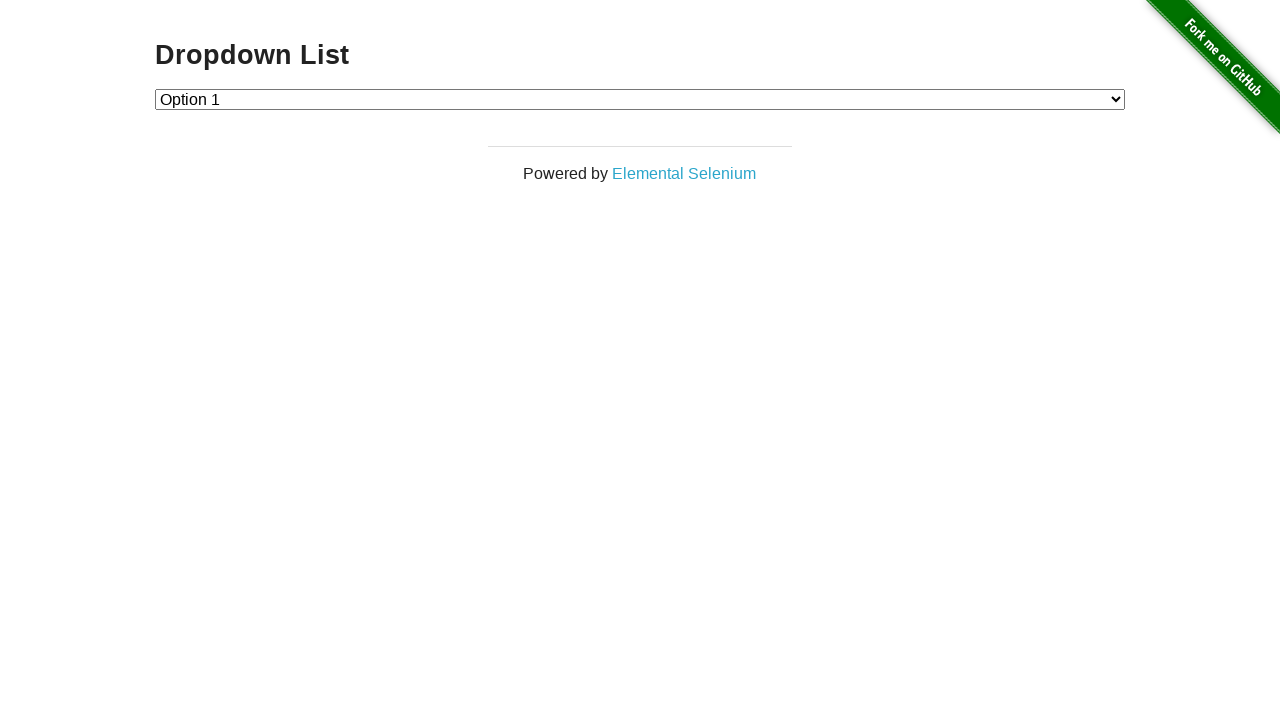